Tests drag and drop functionality on jQueryUI's droppable demo page by dragging a source element onto a target drop zone

Starting URL: https://jqueryui.com/droppable/

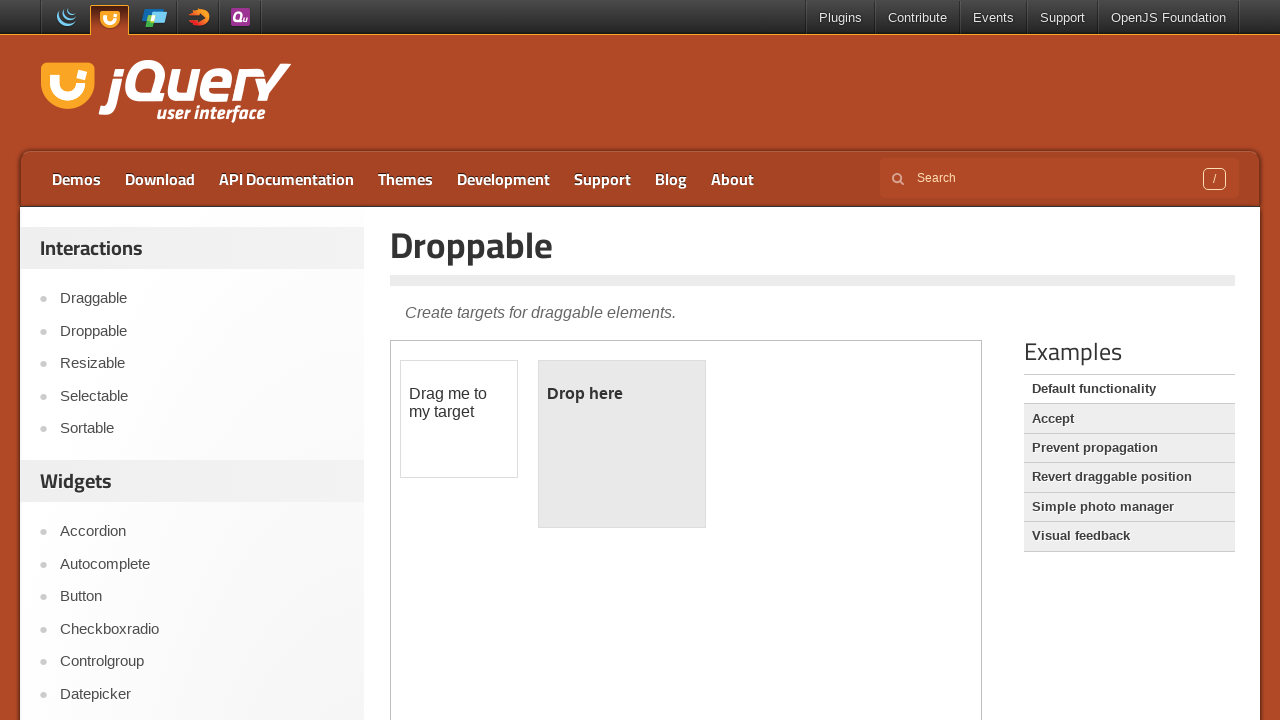

Navigated to jQueryUI droppable demo page
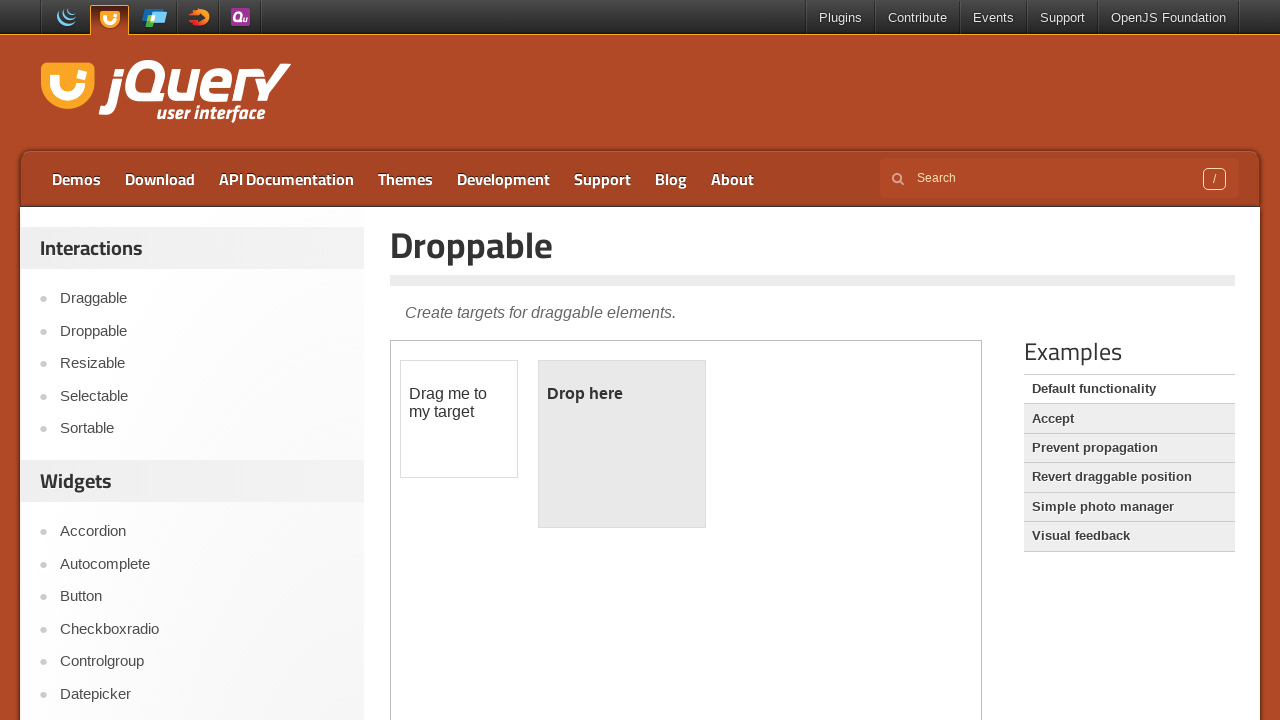

Located and switched to demo iframe
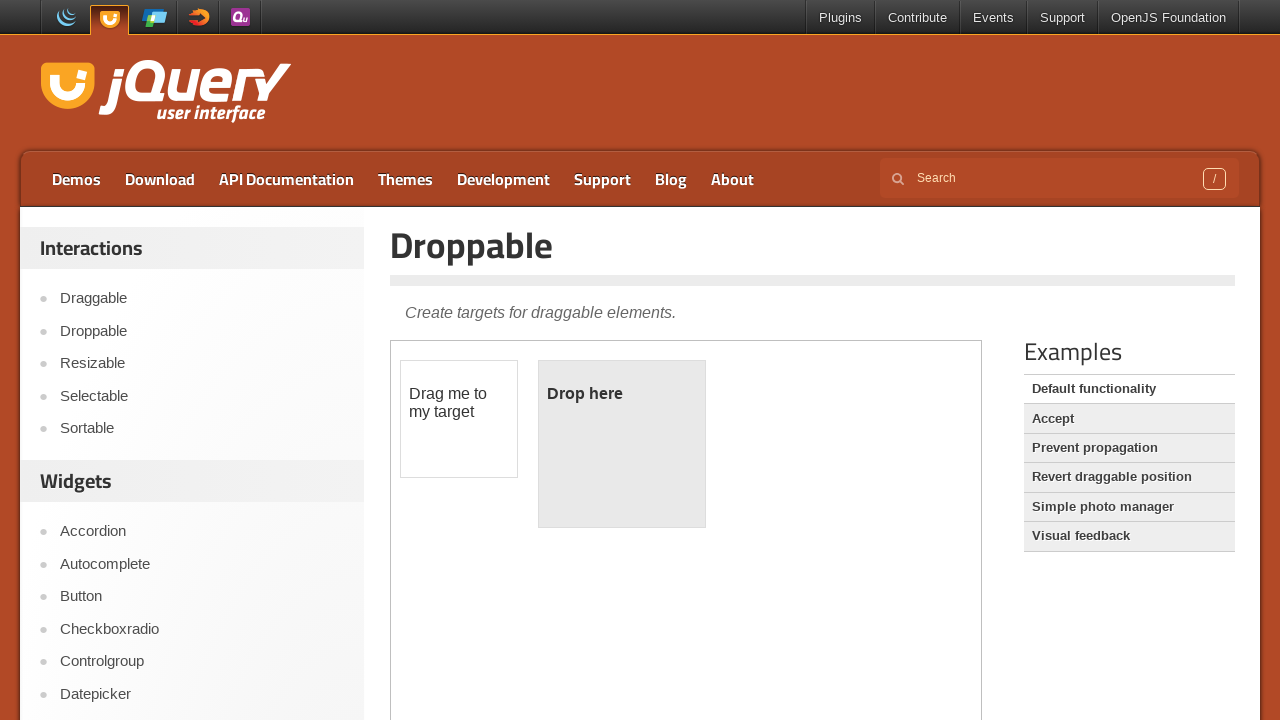

Located draggable source element
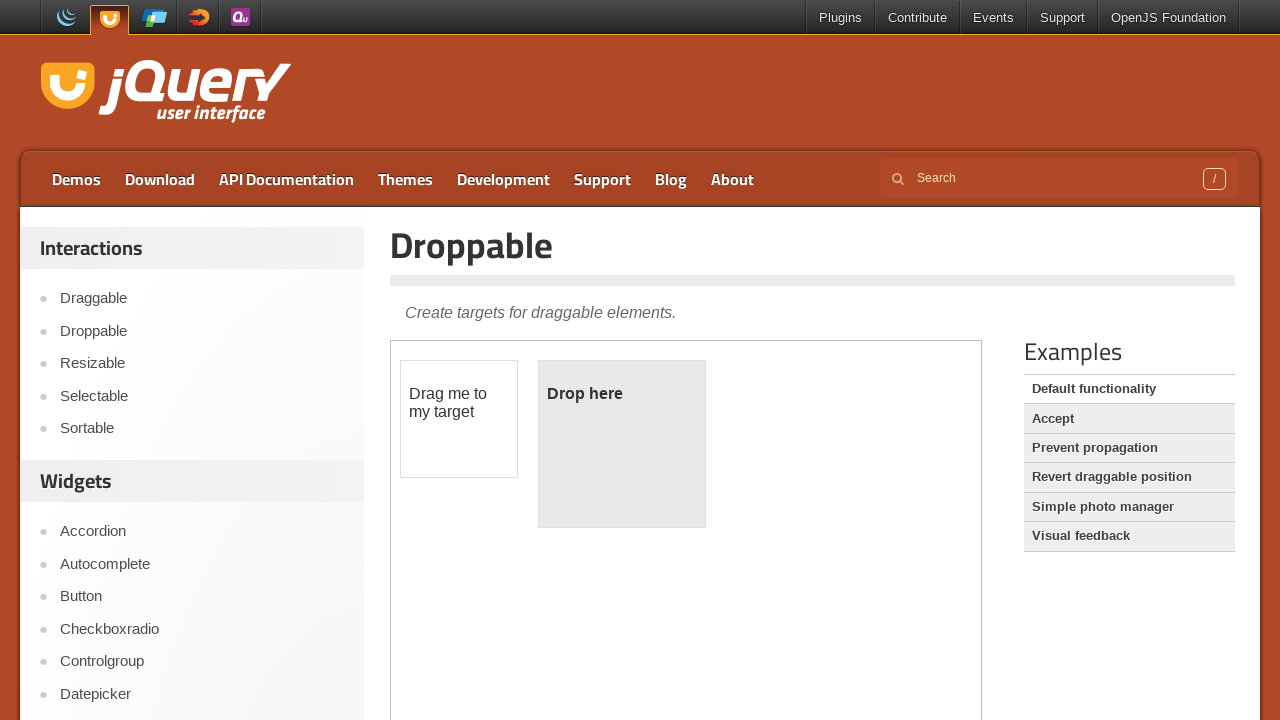

Located droppable target element
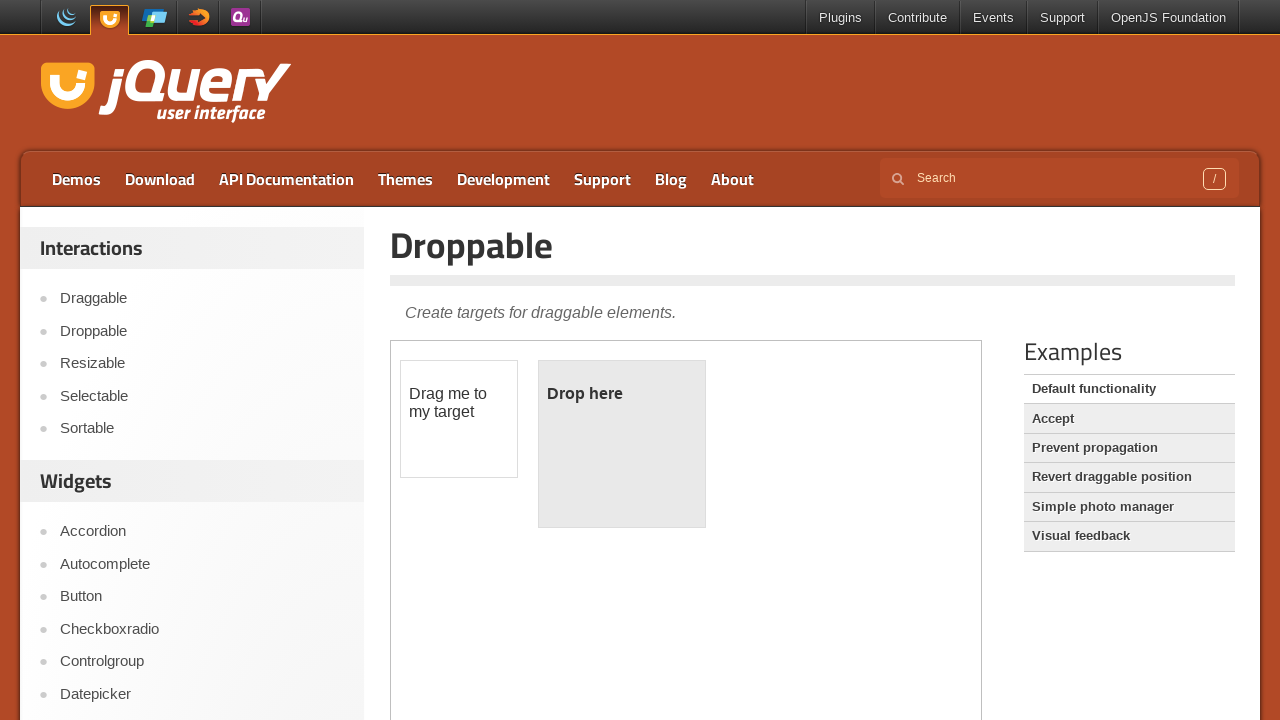

Dragged source element onto target drop zone at (622, 444)
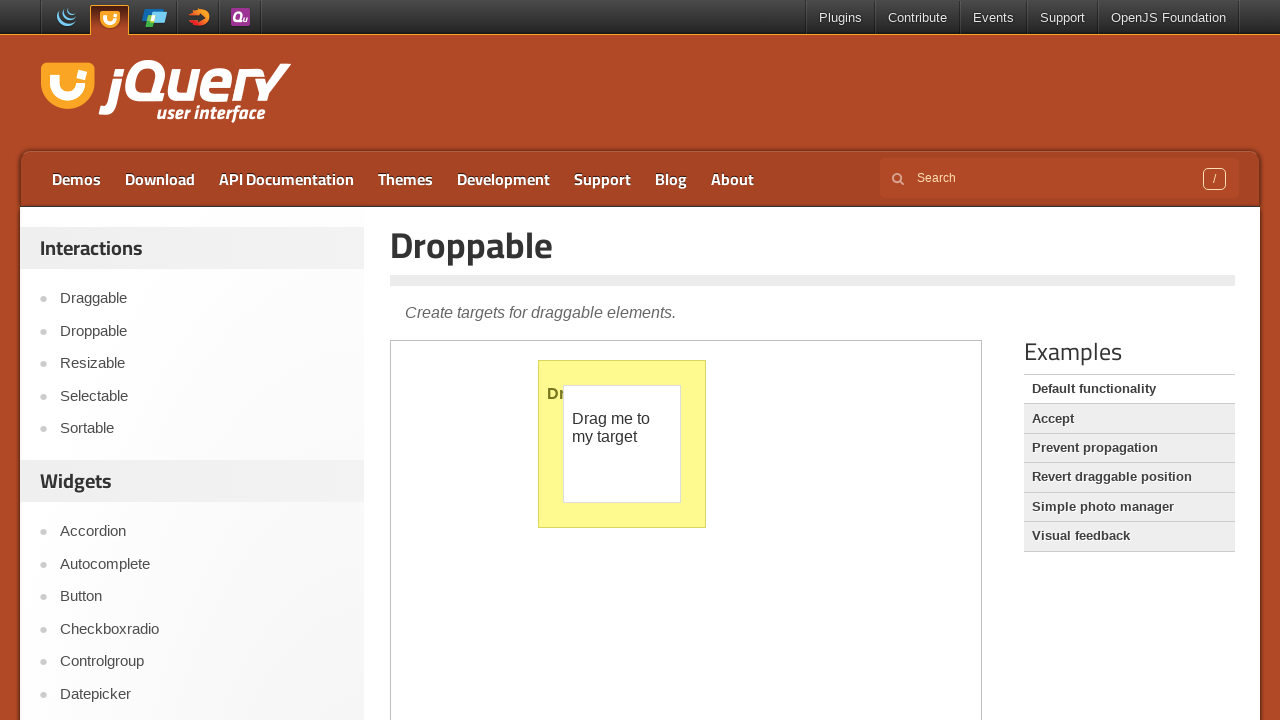

Waited for drag and drop animation to complete
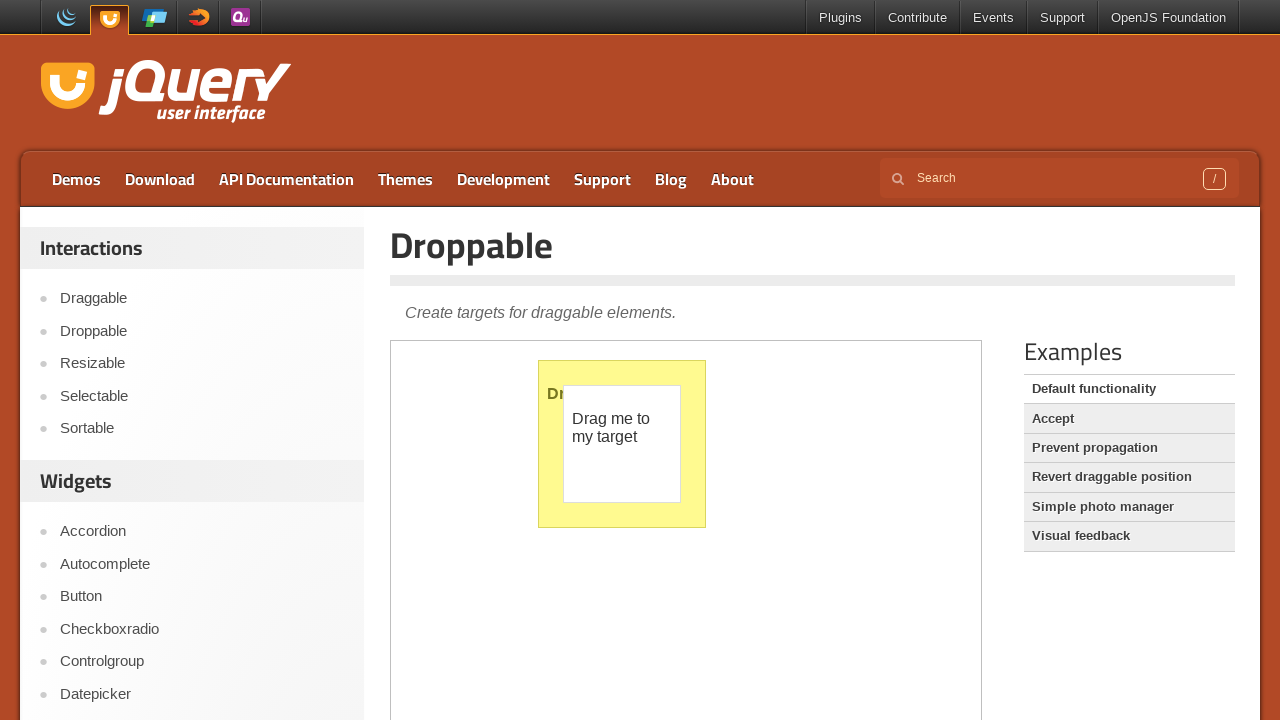

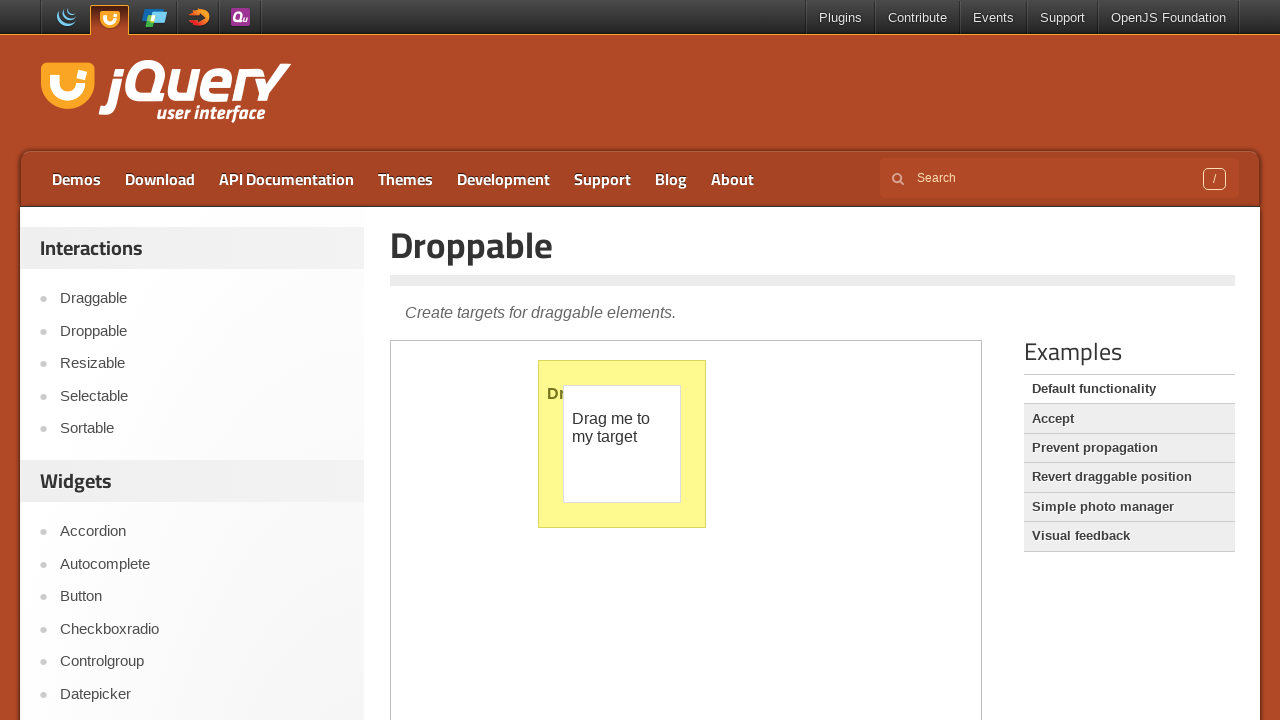